Navigates to a page with loading images and waits for all images to be present on the page

Starting URL: https://bonigarcia.dev/selenium-webdriver-java/loading-images.html

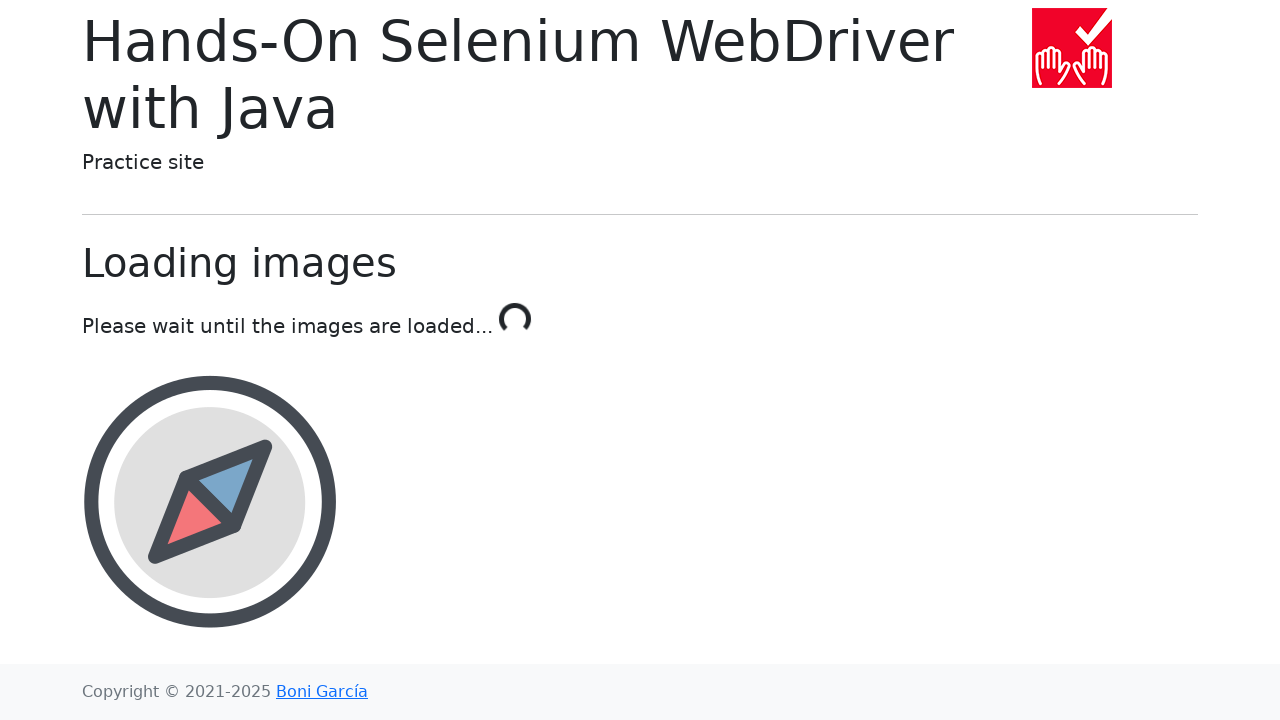

Navigated to loading images page
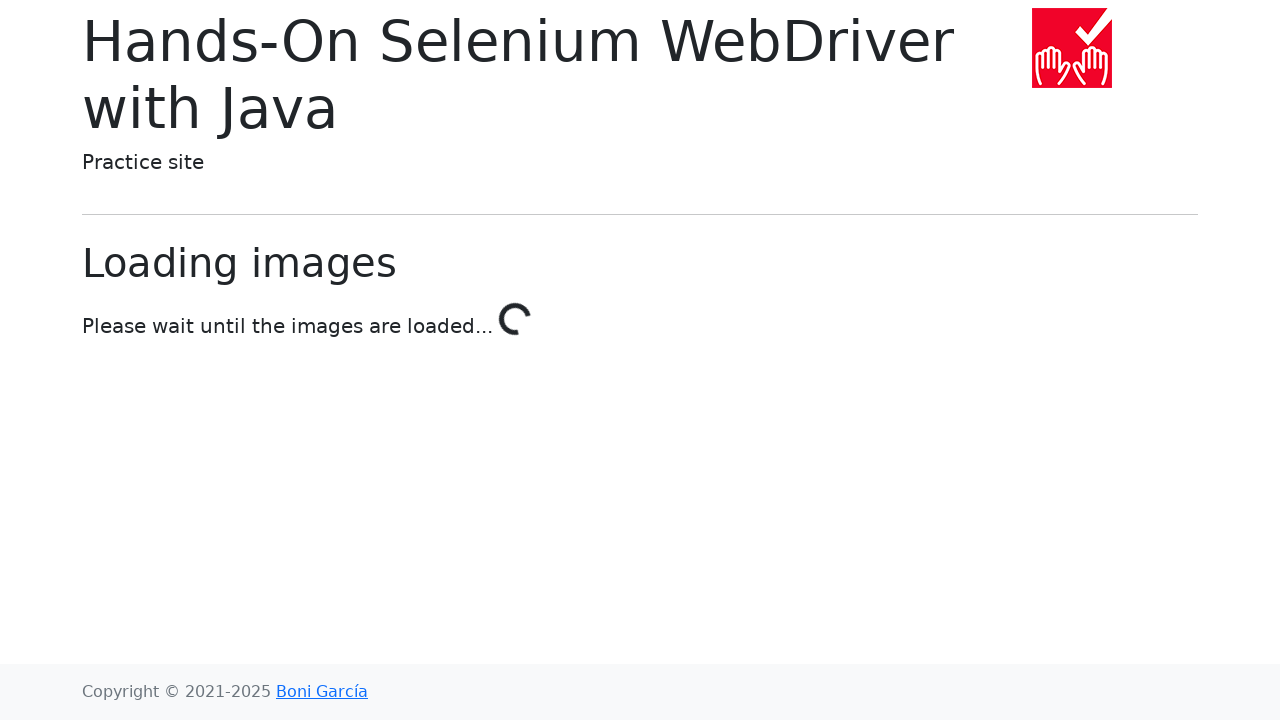

Waited for images to be present on the page
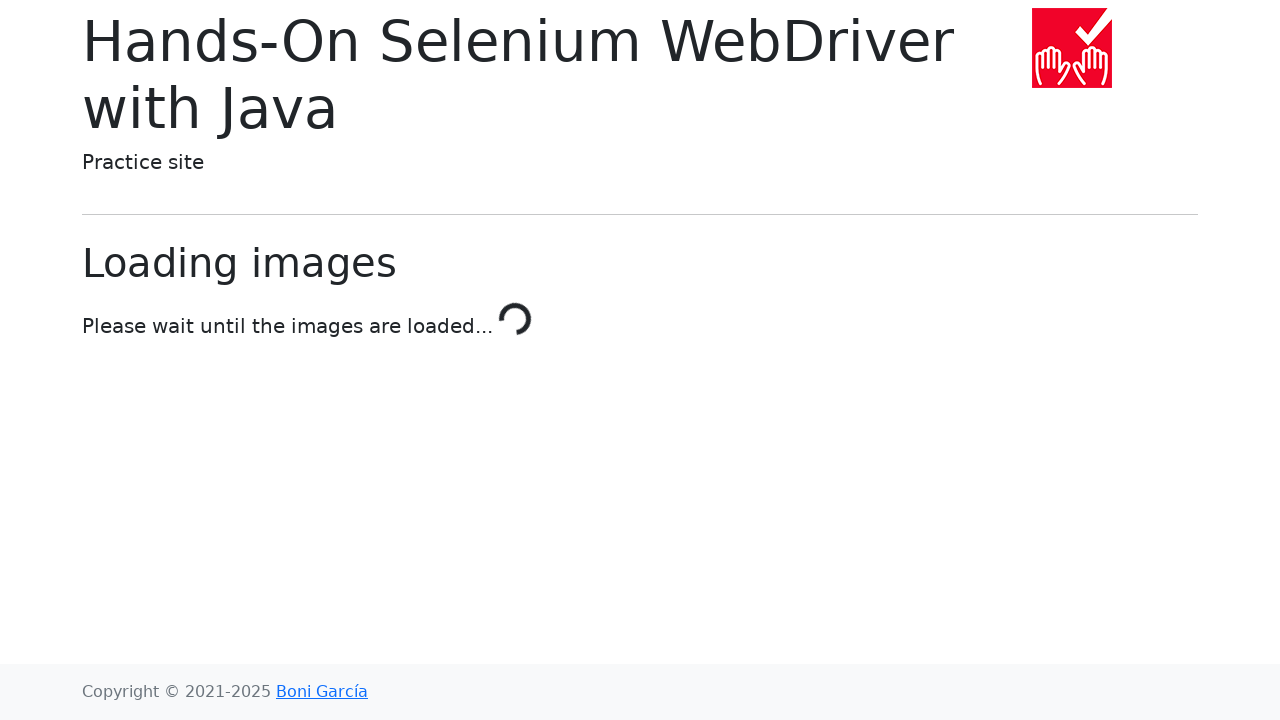

Retrieved all image elements - found 1 images
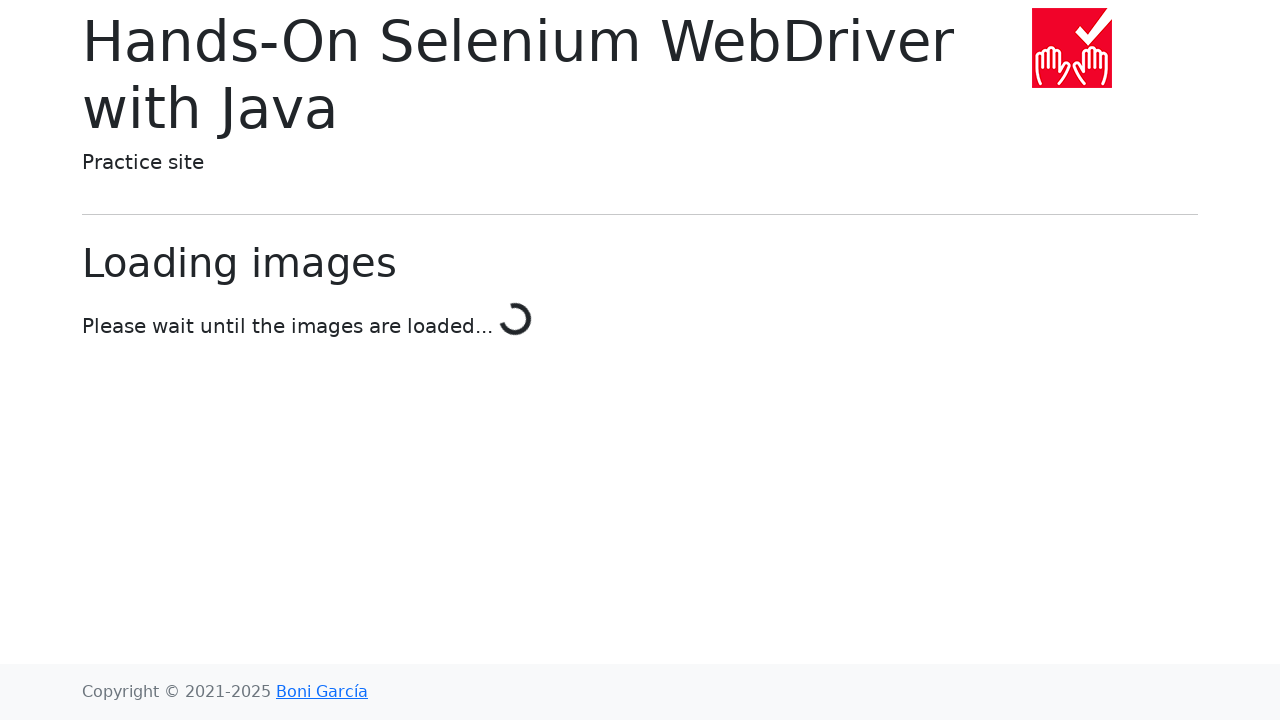

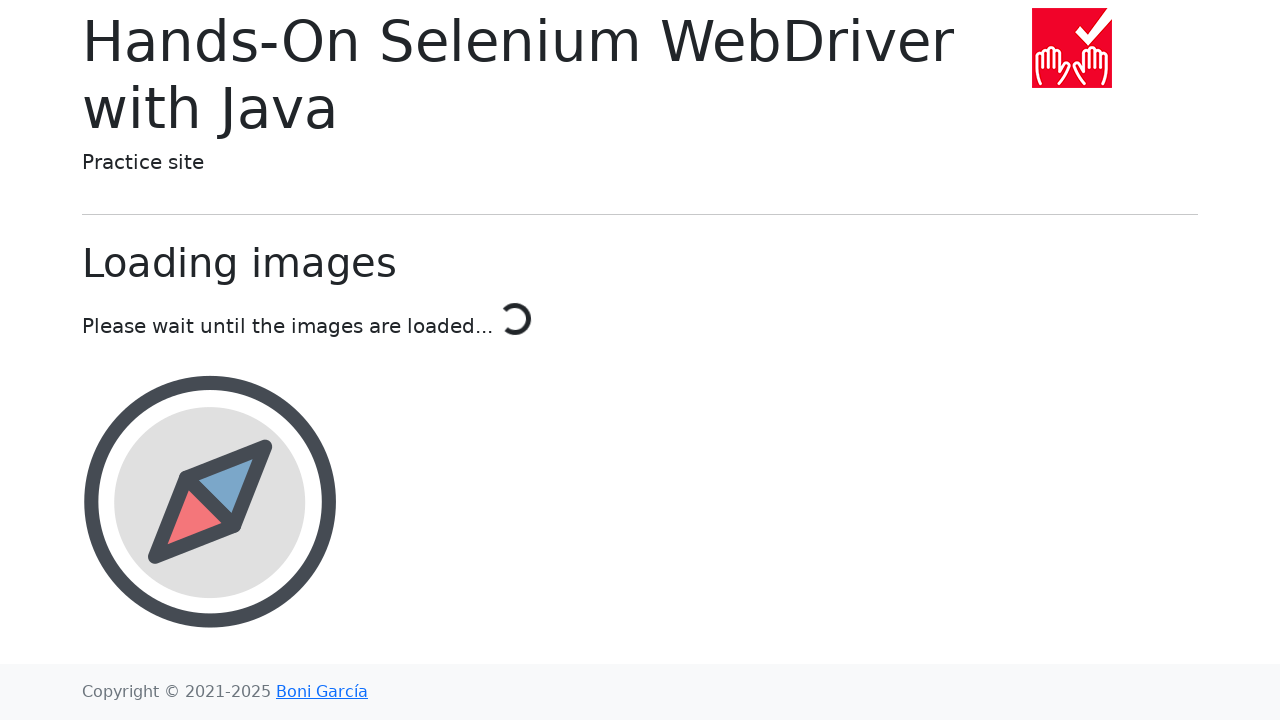